Tests checkbox interaction by randomly selecting and deselecting checkboxes on a demo page, with specific logic for the "Friday" checkbox

Starting URL: http://samples.gwtproject.org/samples/Showcase/Showcase.html#!CwCheckBox

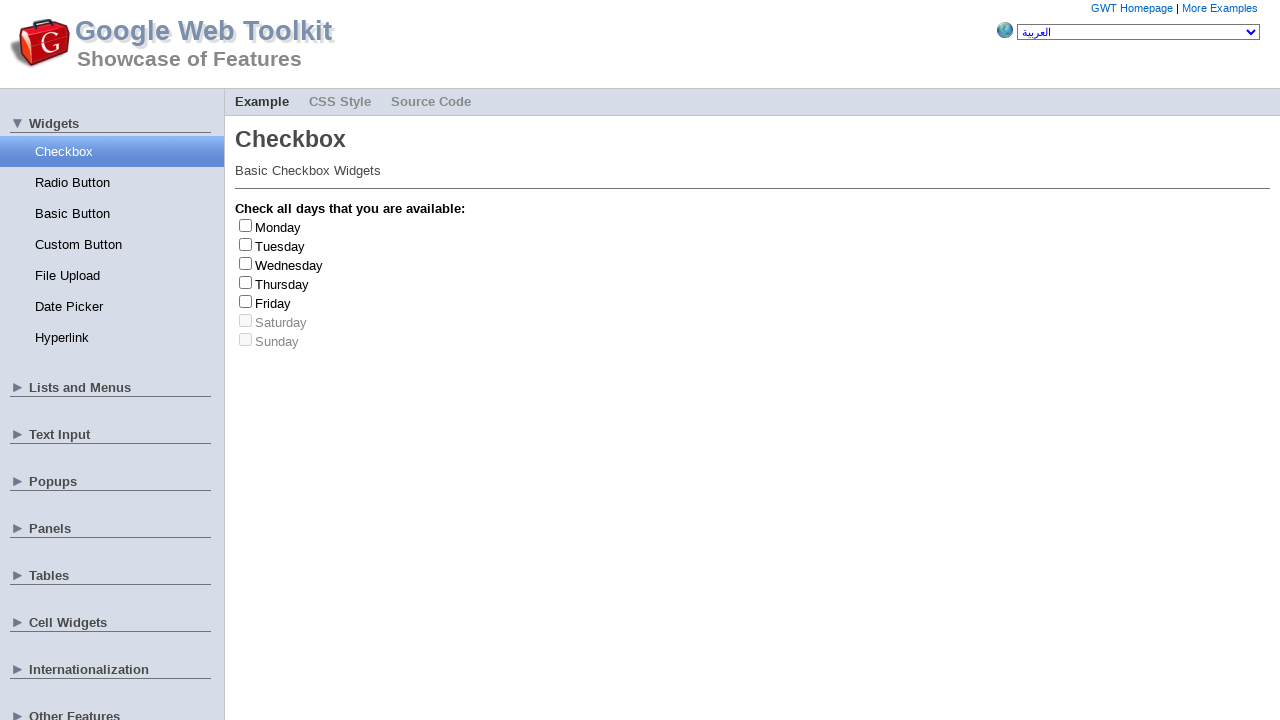

Retrieved all checkbox elements from the page
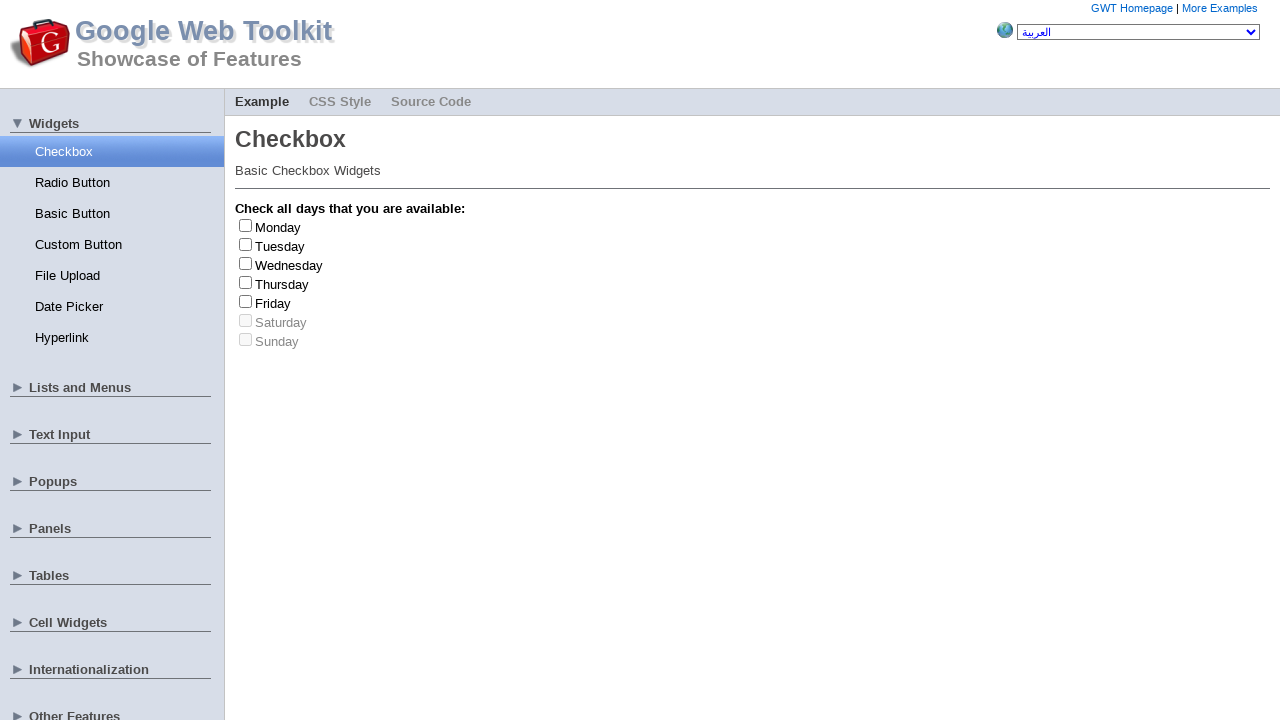

Retrieved all checkbox label elements from the page
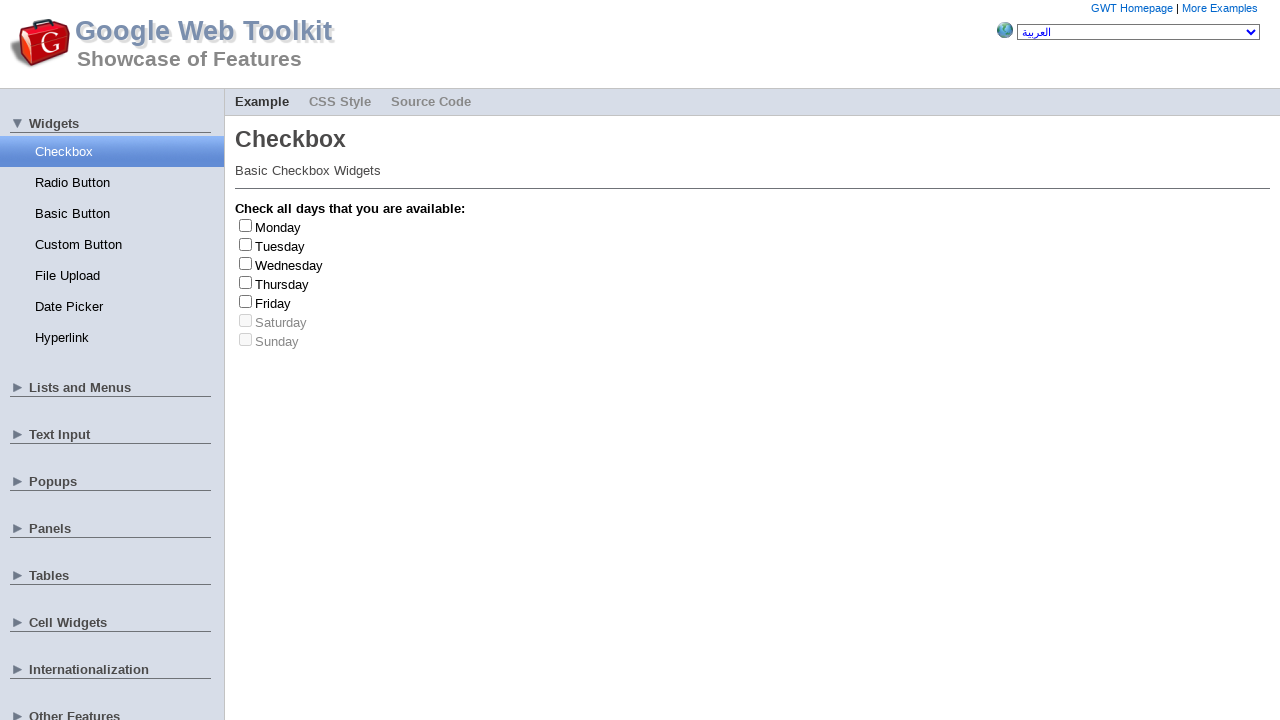

Clicked checkbox at index 3 to select it
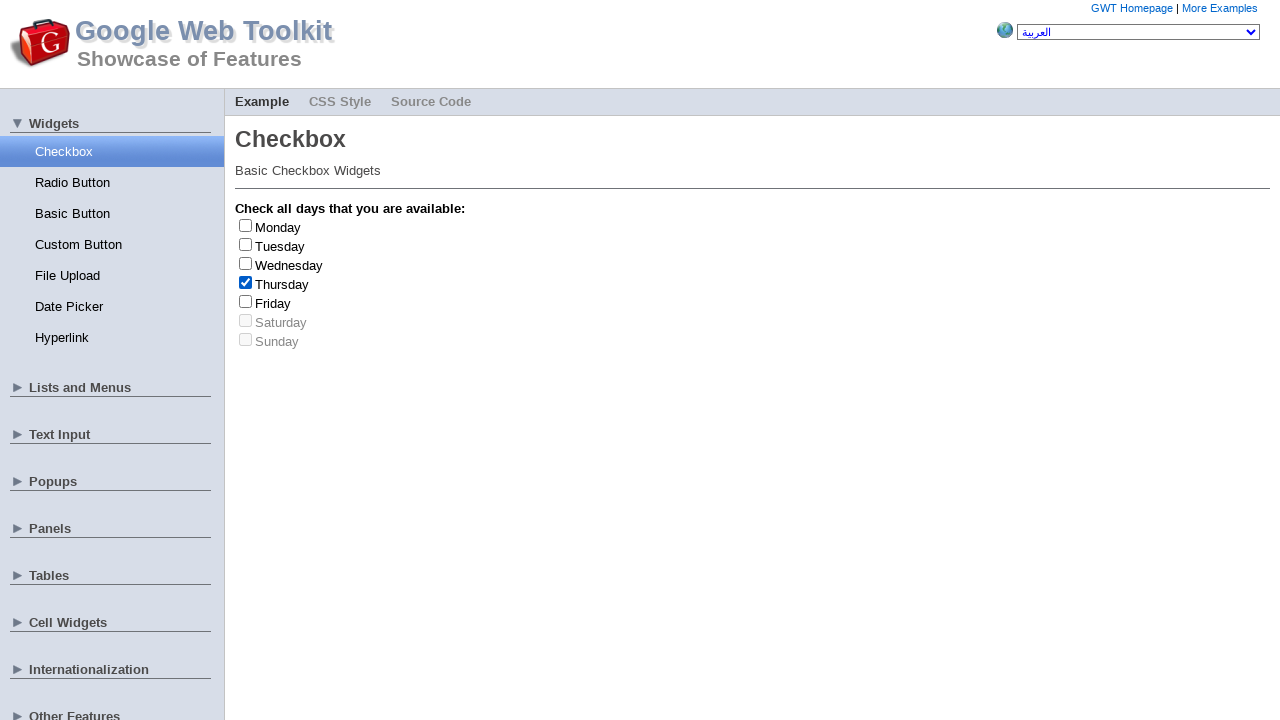

Retrieved label text: 'Thursday'
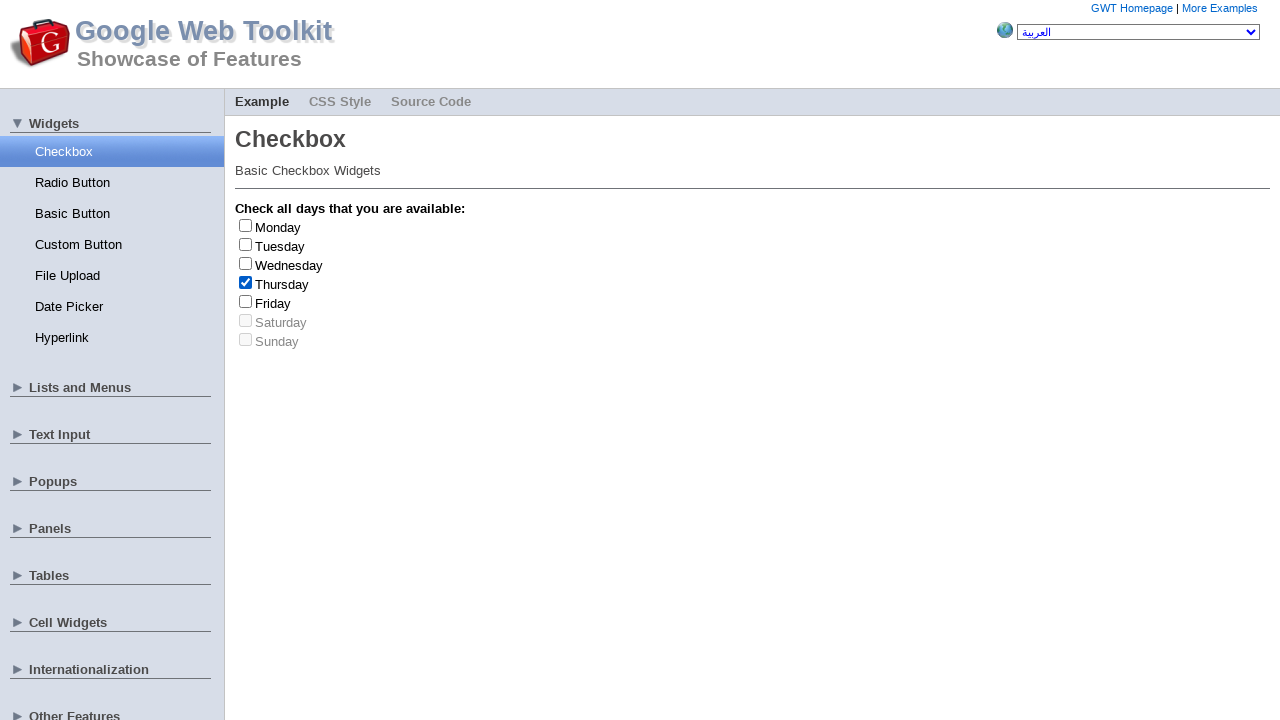

Clicked checkbox at index 3 to deselect it
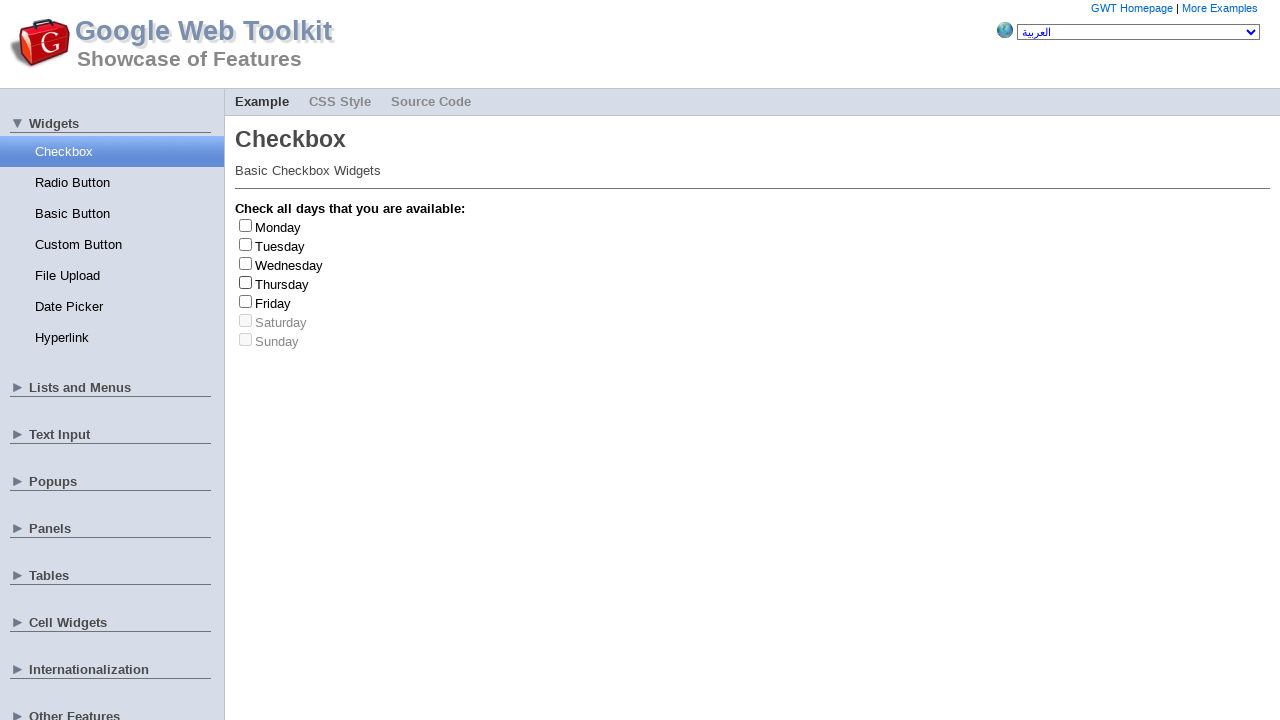

Clicked checkbox at index 2 to select it
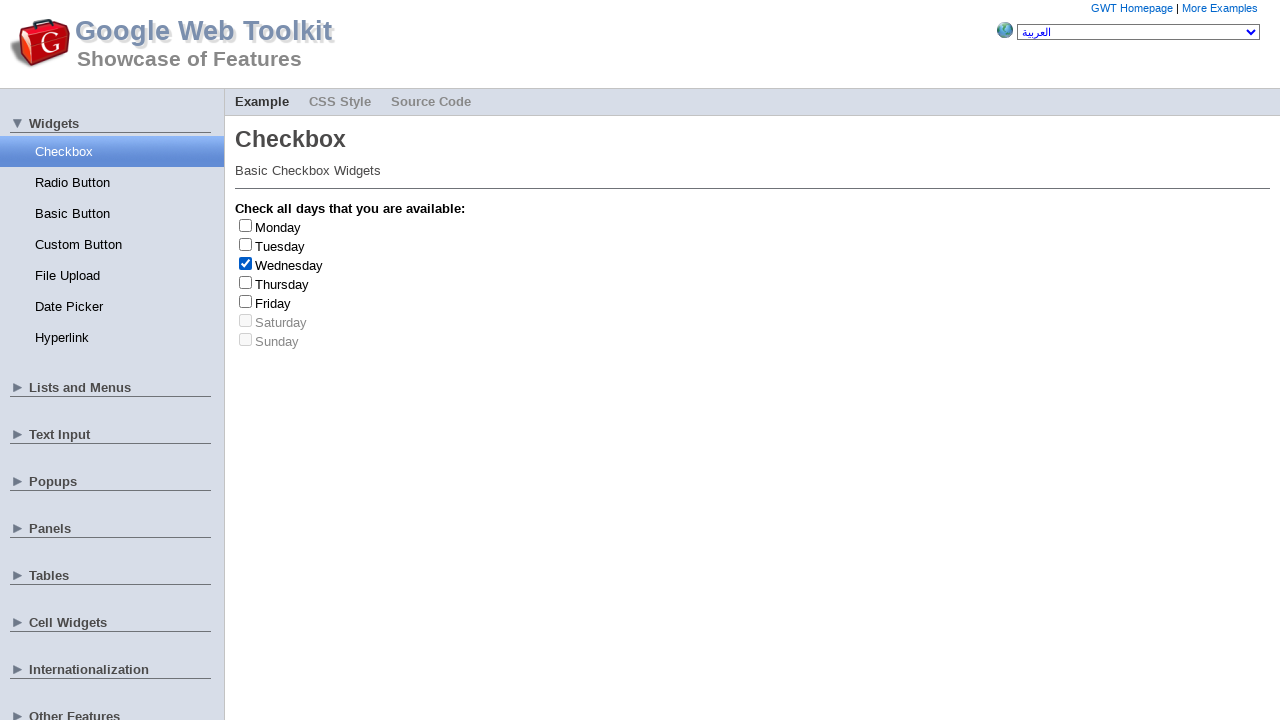

Retrieved label text: 'Wednesday'
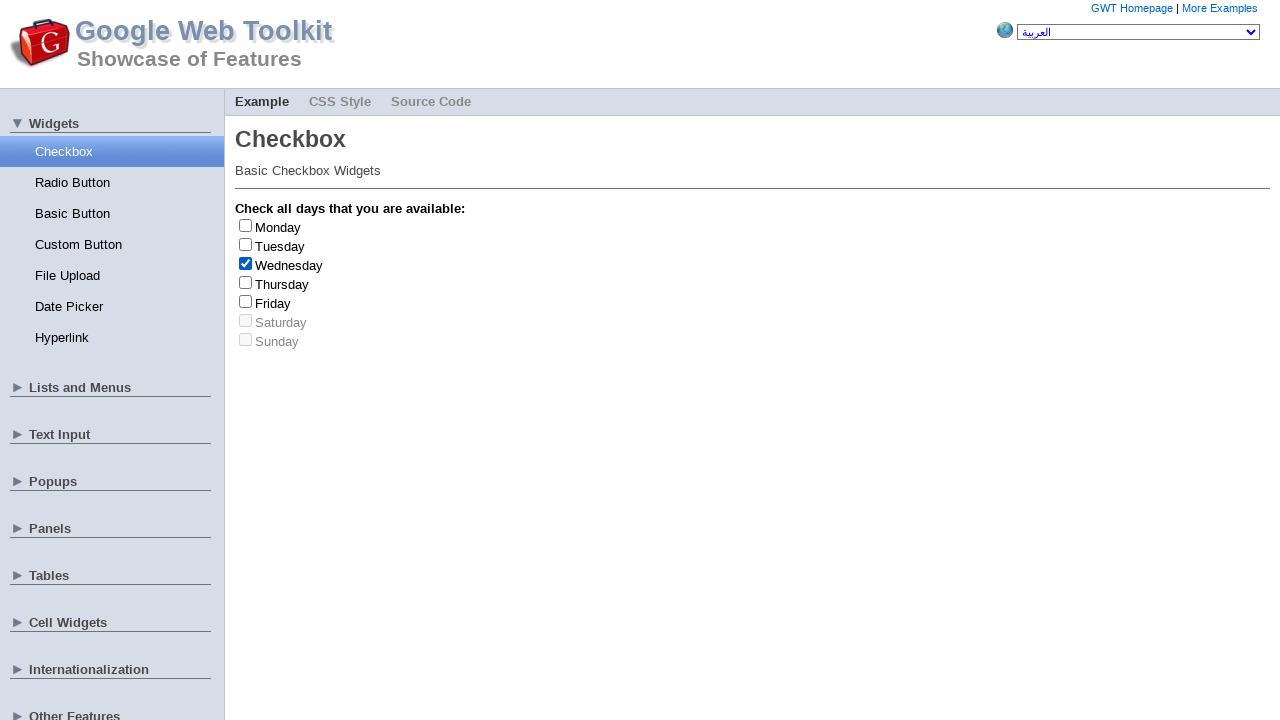

Clicked checkbox at index 2 to deselect it
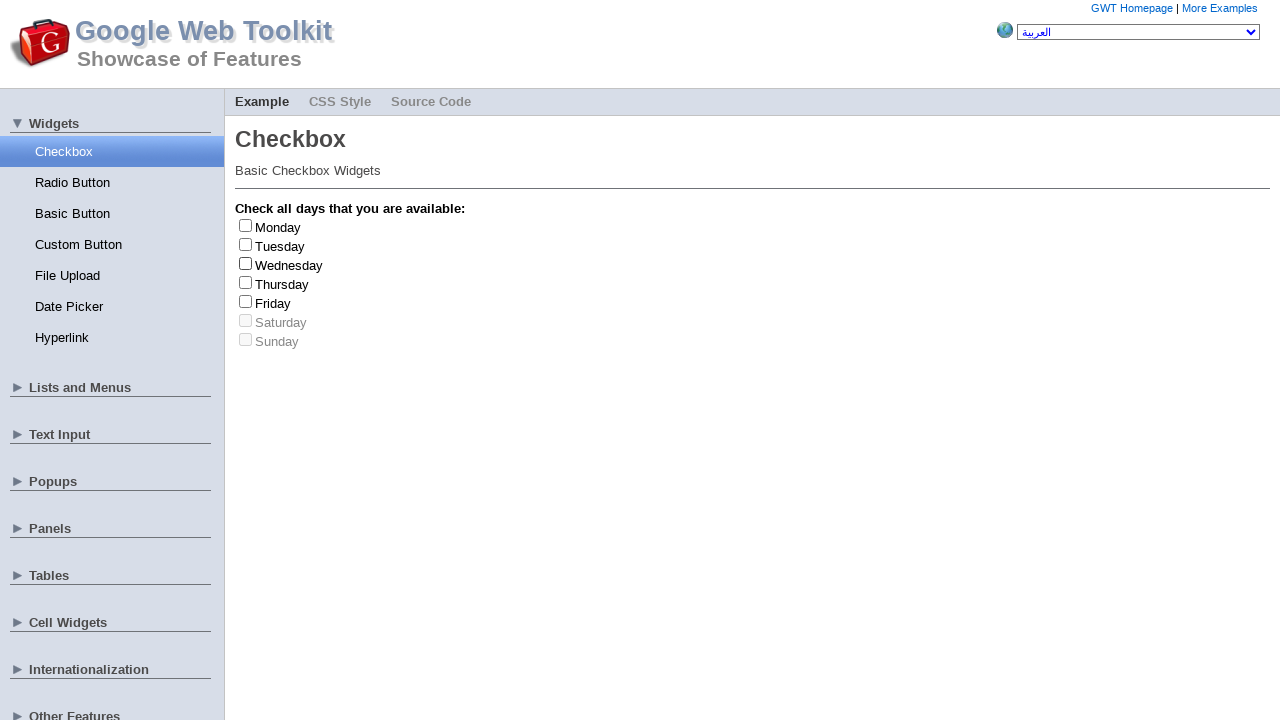

Clicked checkbox at index 1 to select it
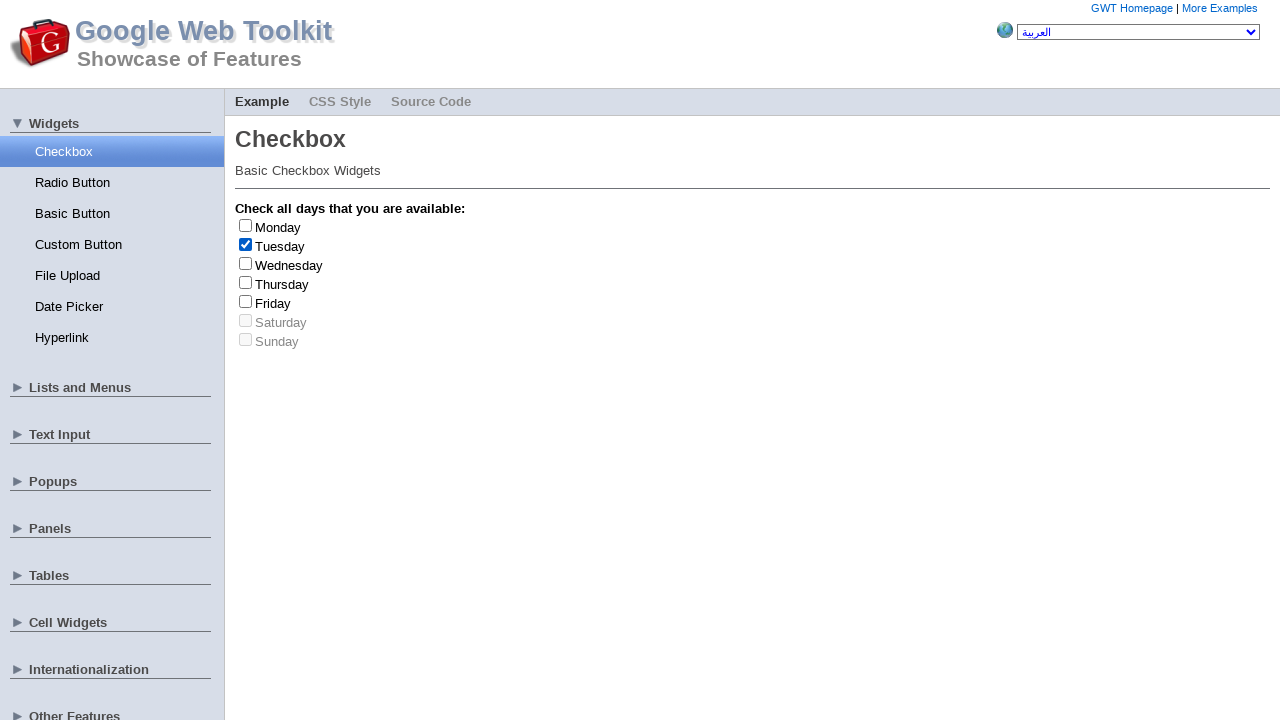

Retrieved label text: 'Tuesday'
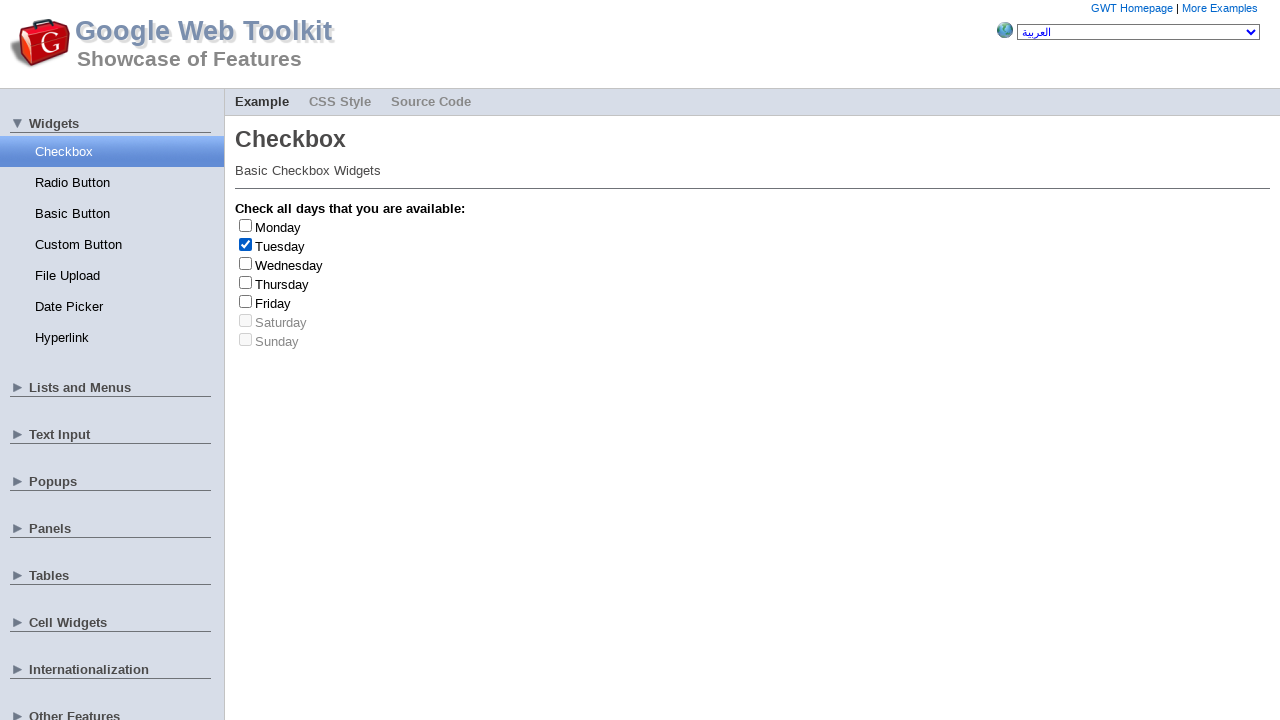

Clicked checkbox at index 1 to deselect it
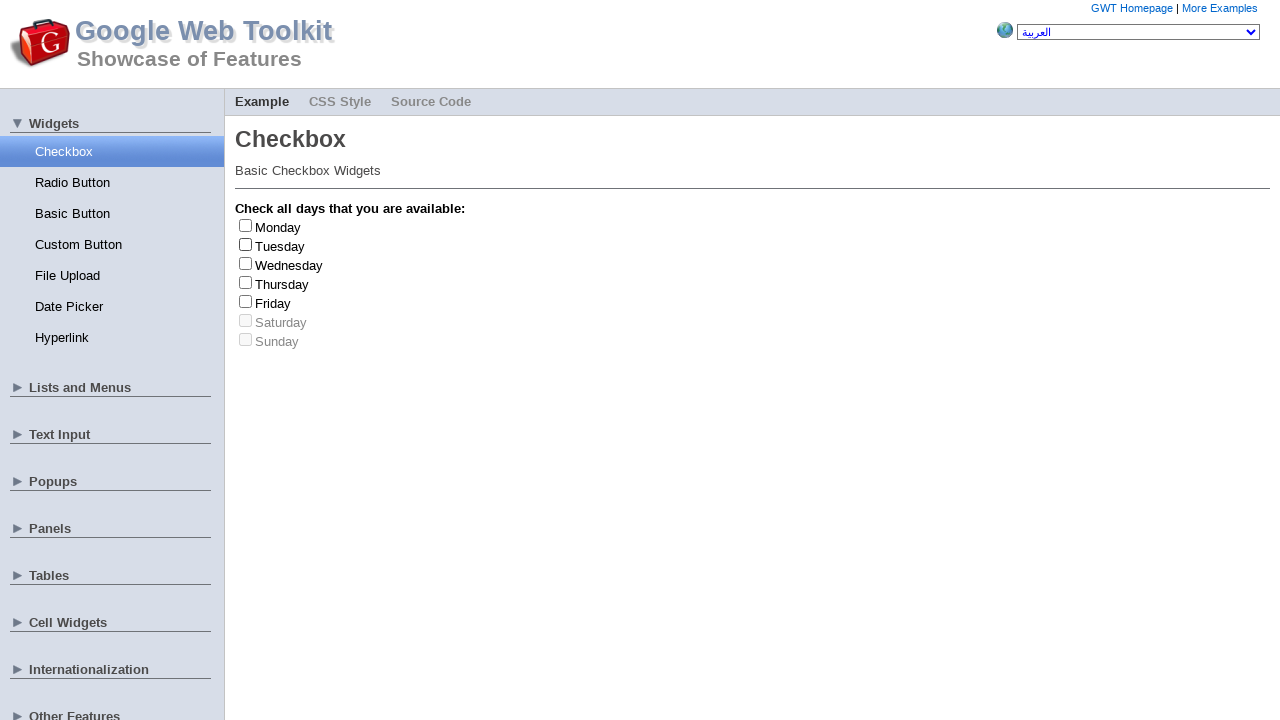

Clicked checkbox at index 4 to select it
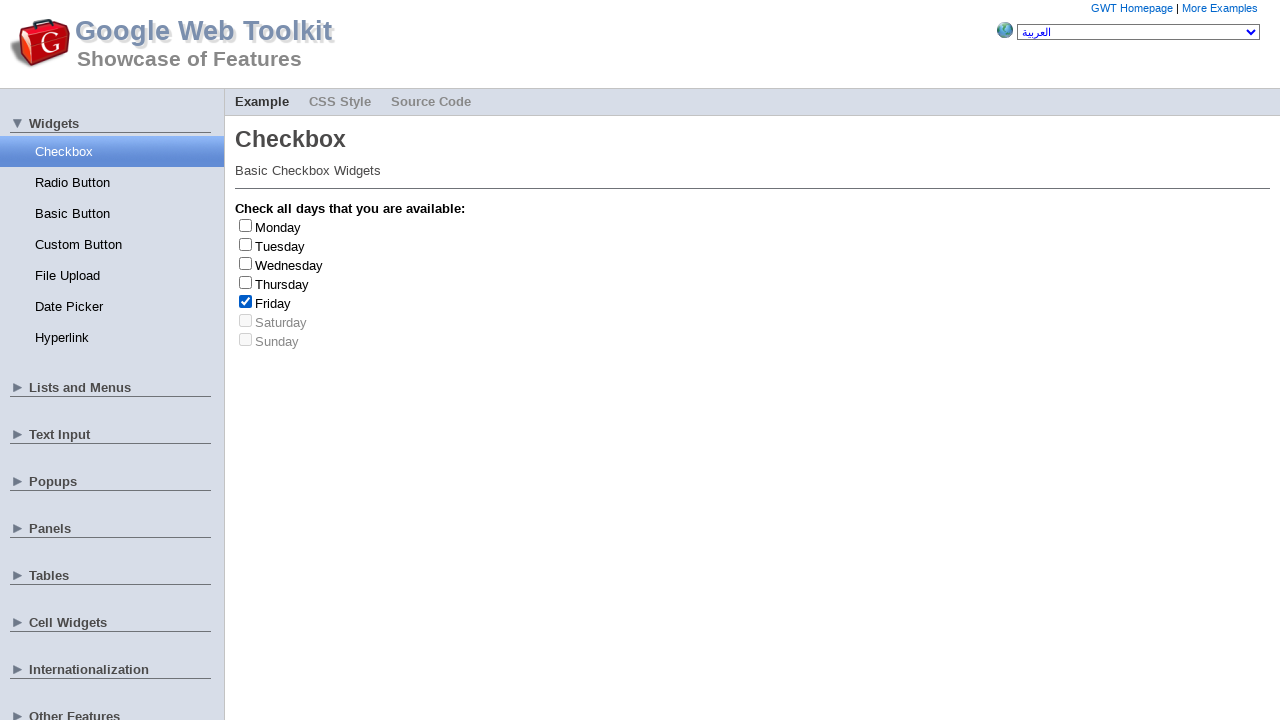

Retrieved label text: 'Friday'
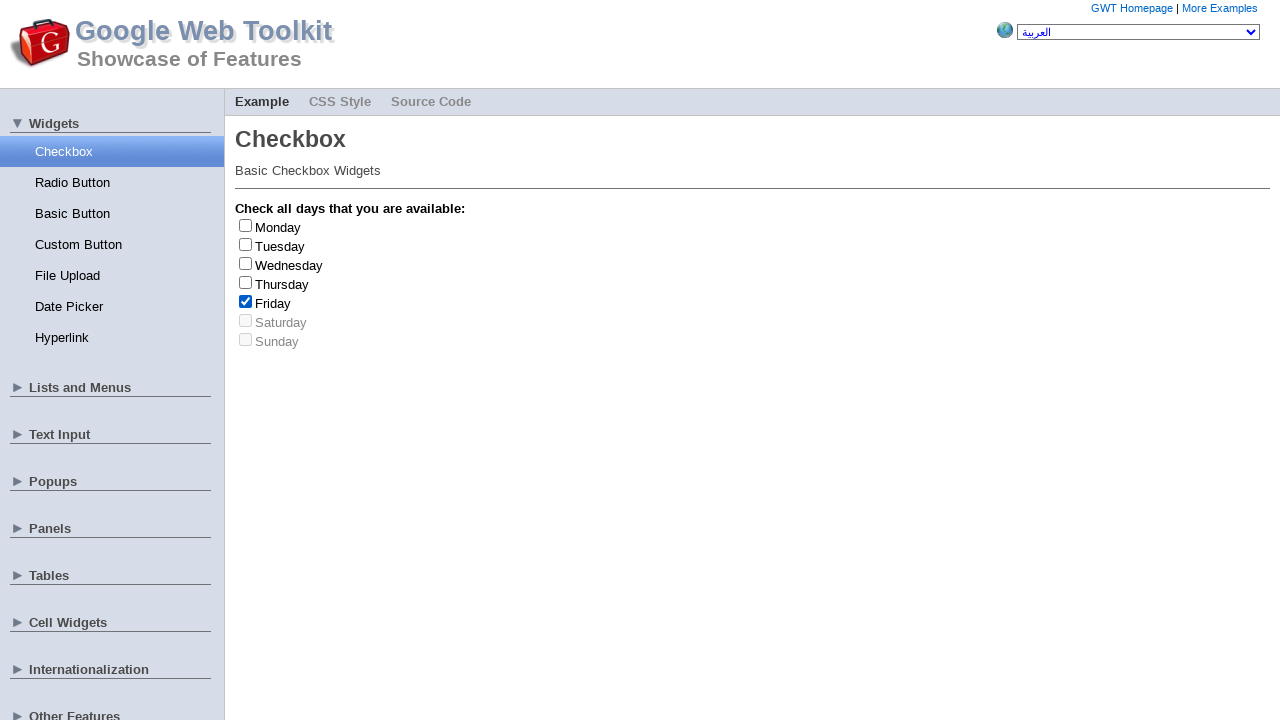

Clicked checkbox at index 4 to deselect it
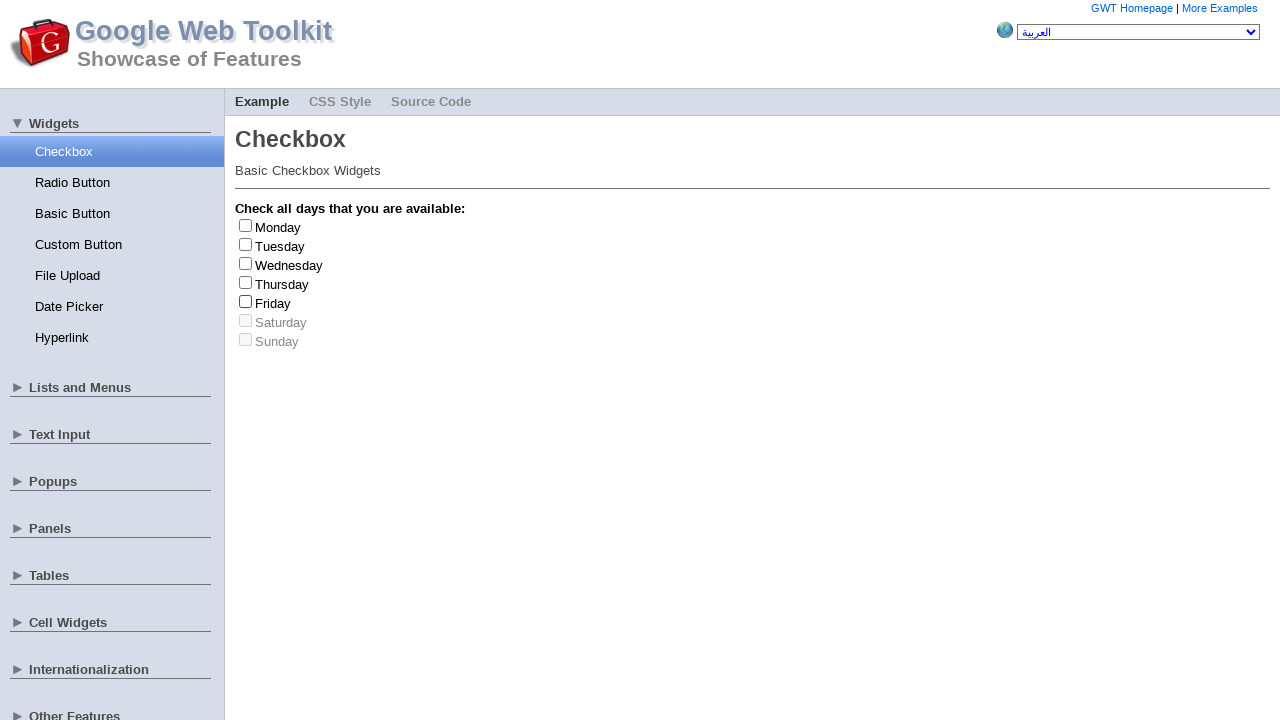

Friday checkbox interaction completed (count: 1/3)
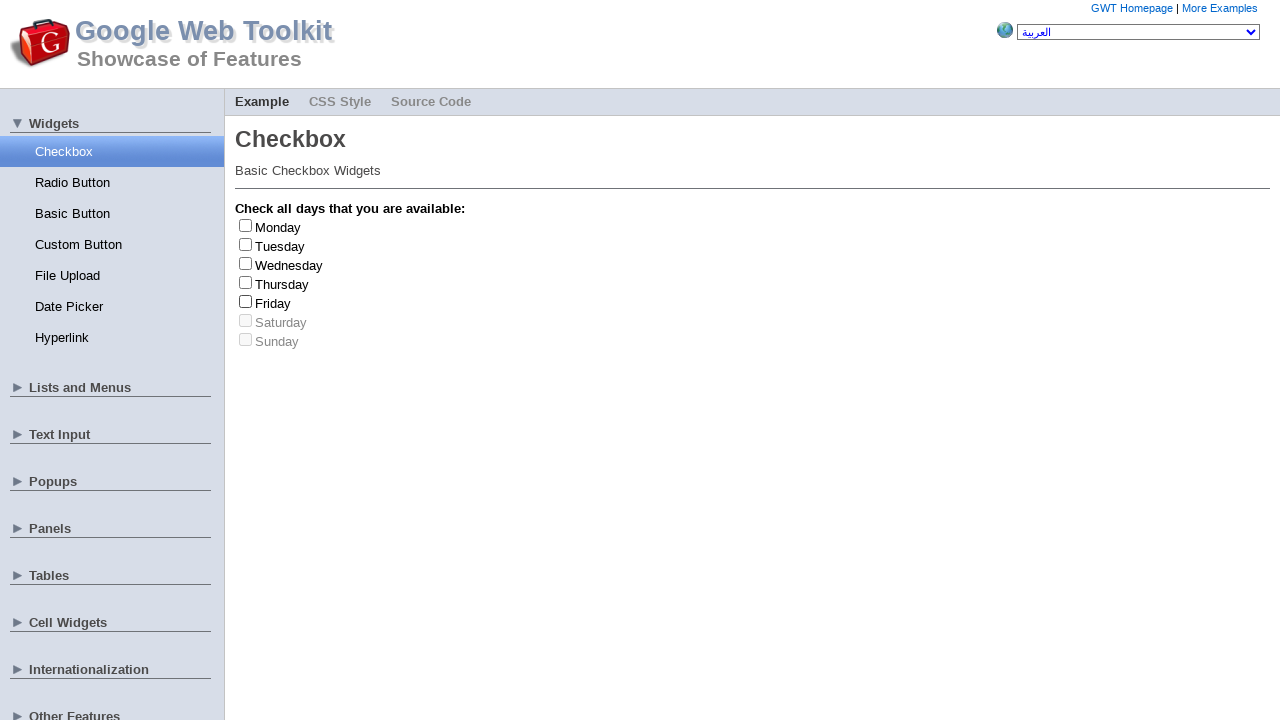

Clicked checkbox at index 3 to select it
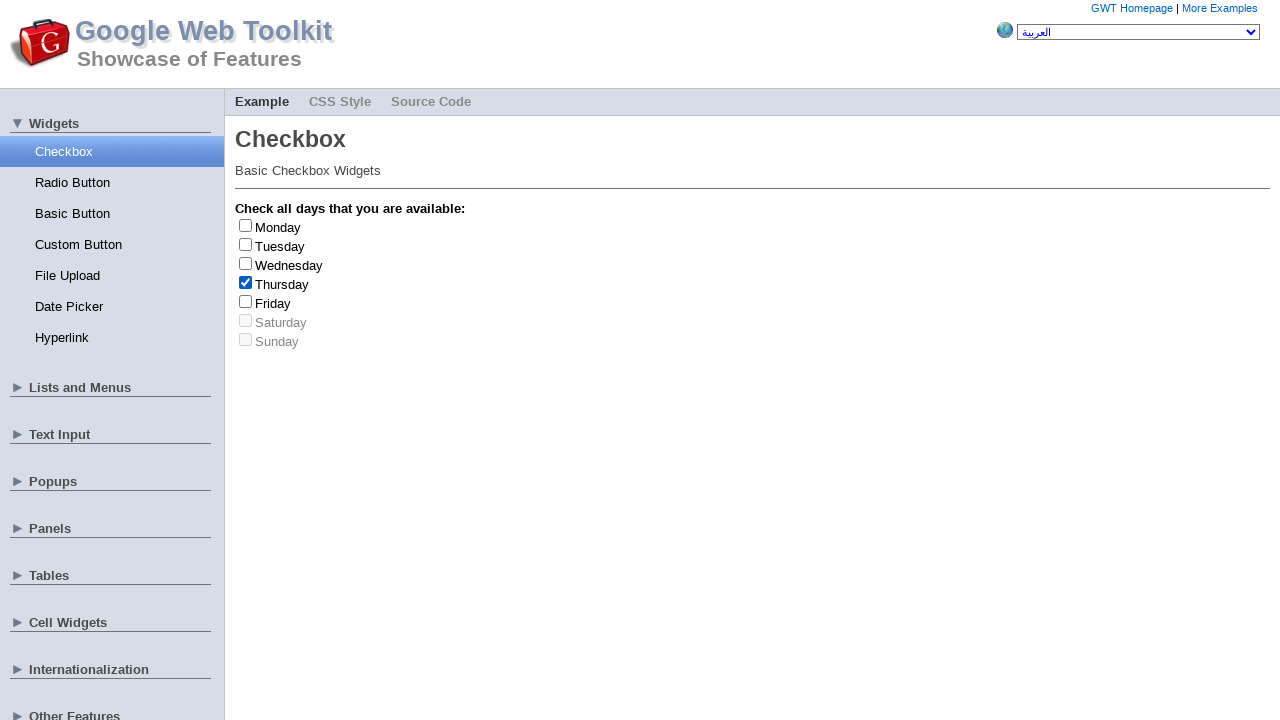

Retrieved label text: 'Thursday'
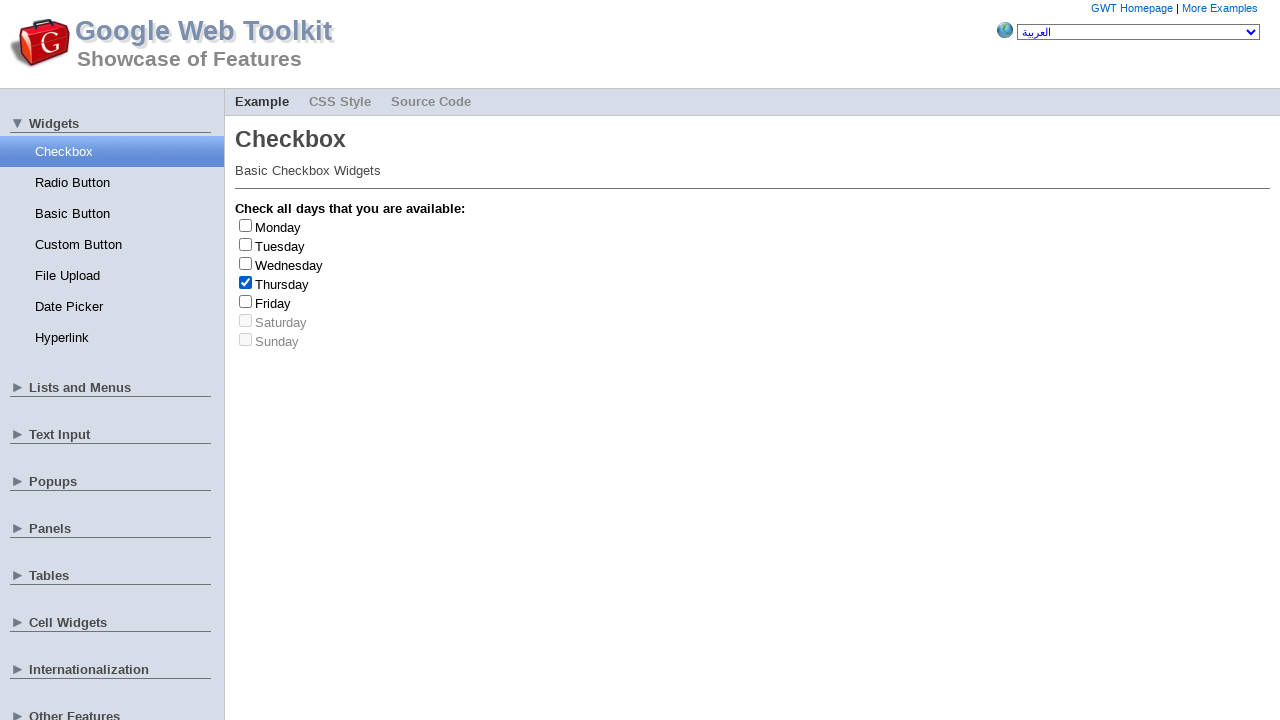

Clicked checkbox at index 3 to deselect it
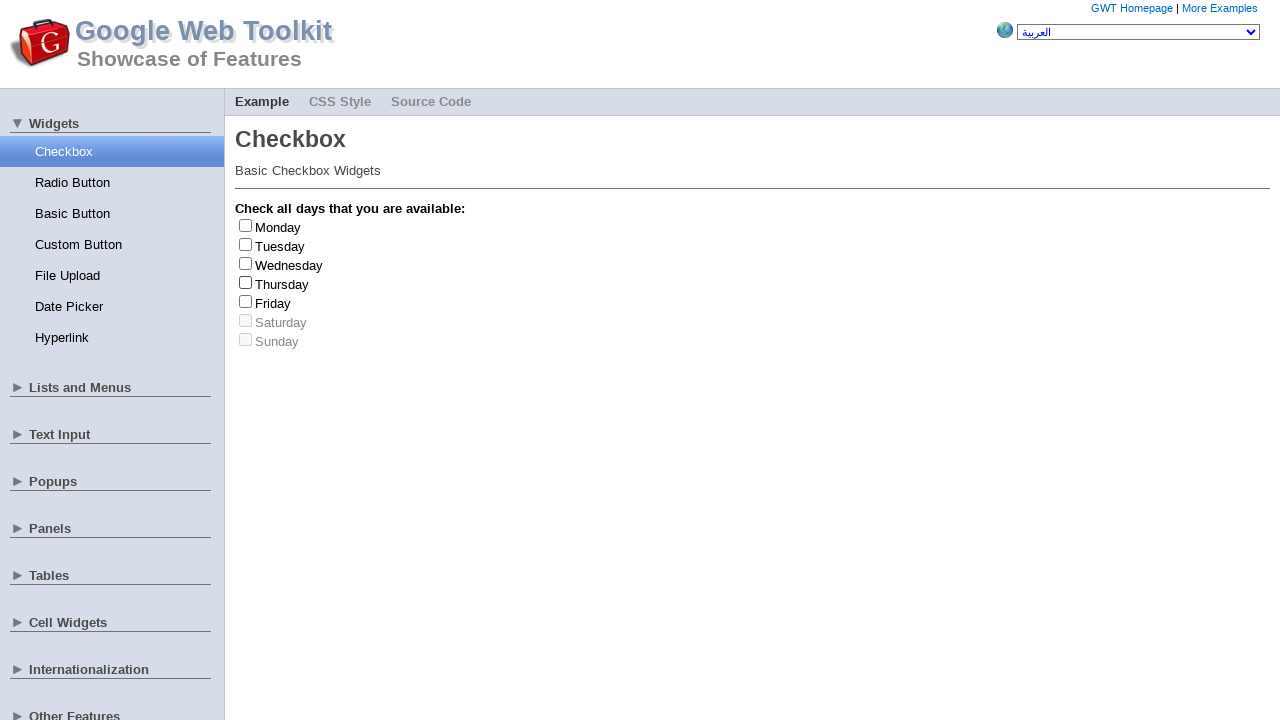

Clicked checkbox at index 3 to select it
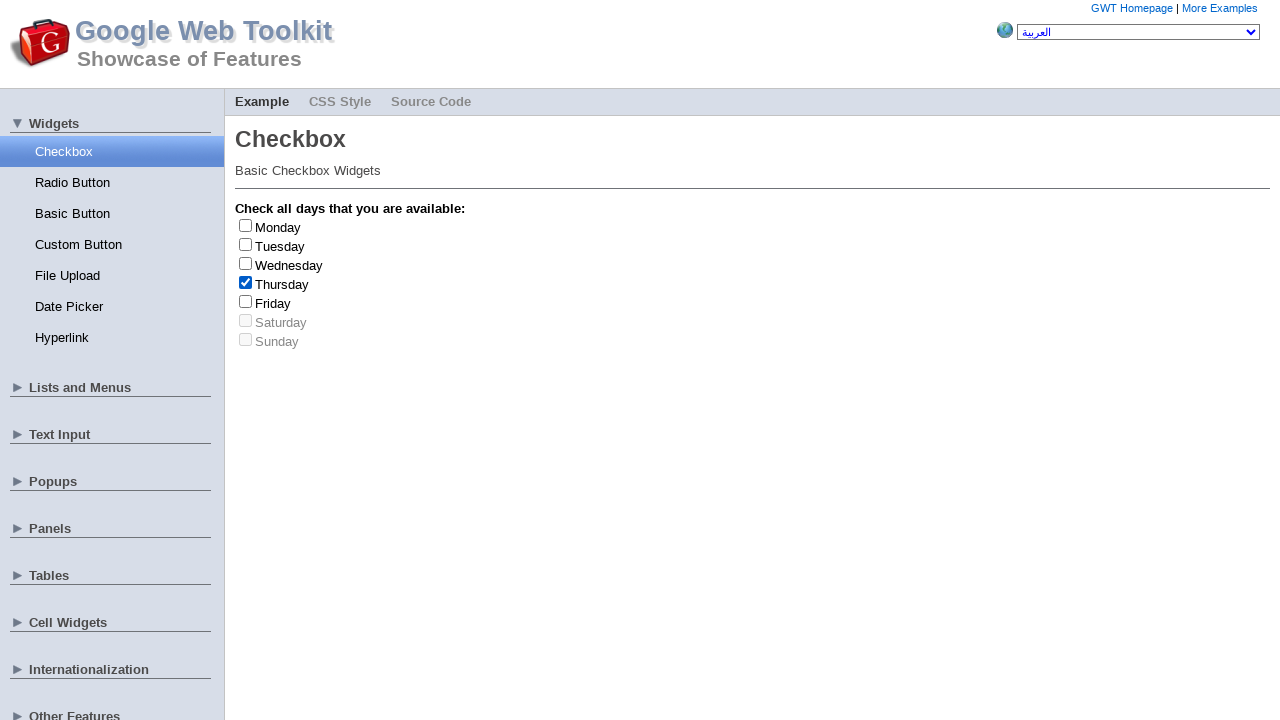

Retrieved label text: 'Thursday'
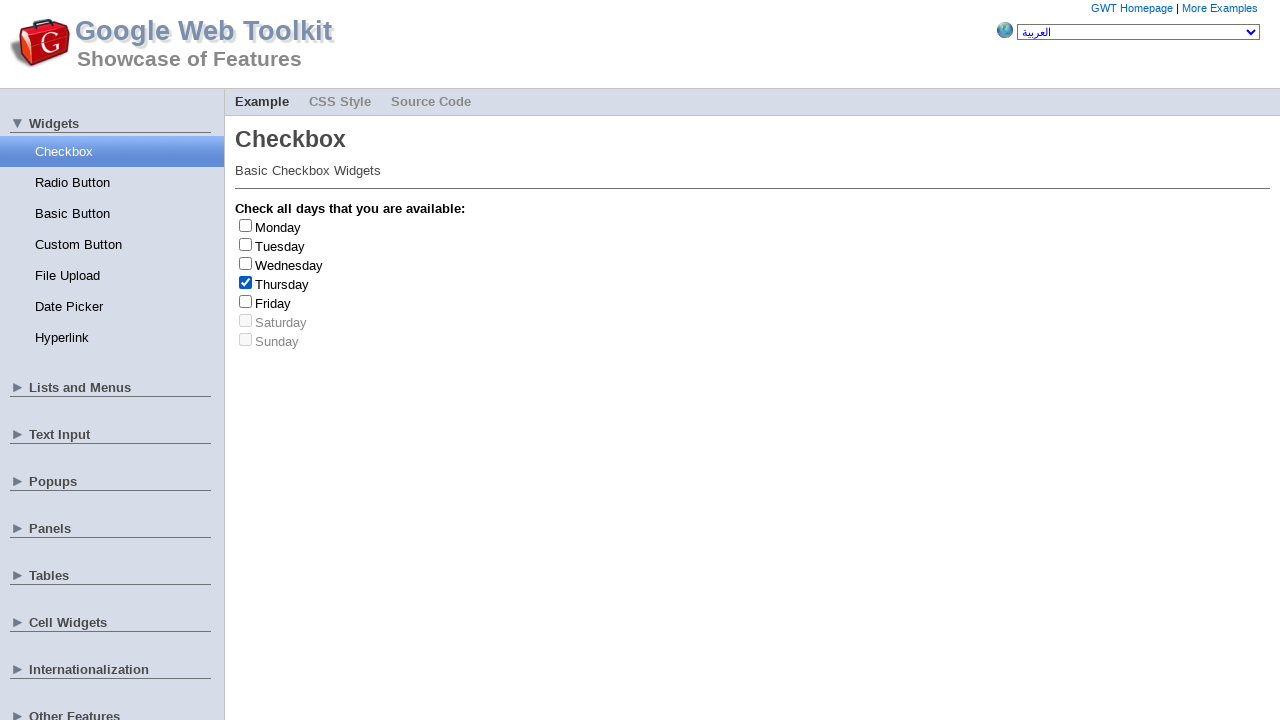

Clicked checkbox at index 3 to deselect it
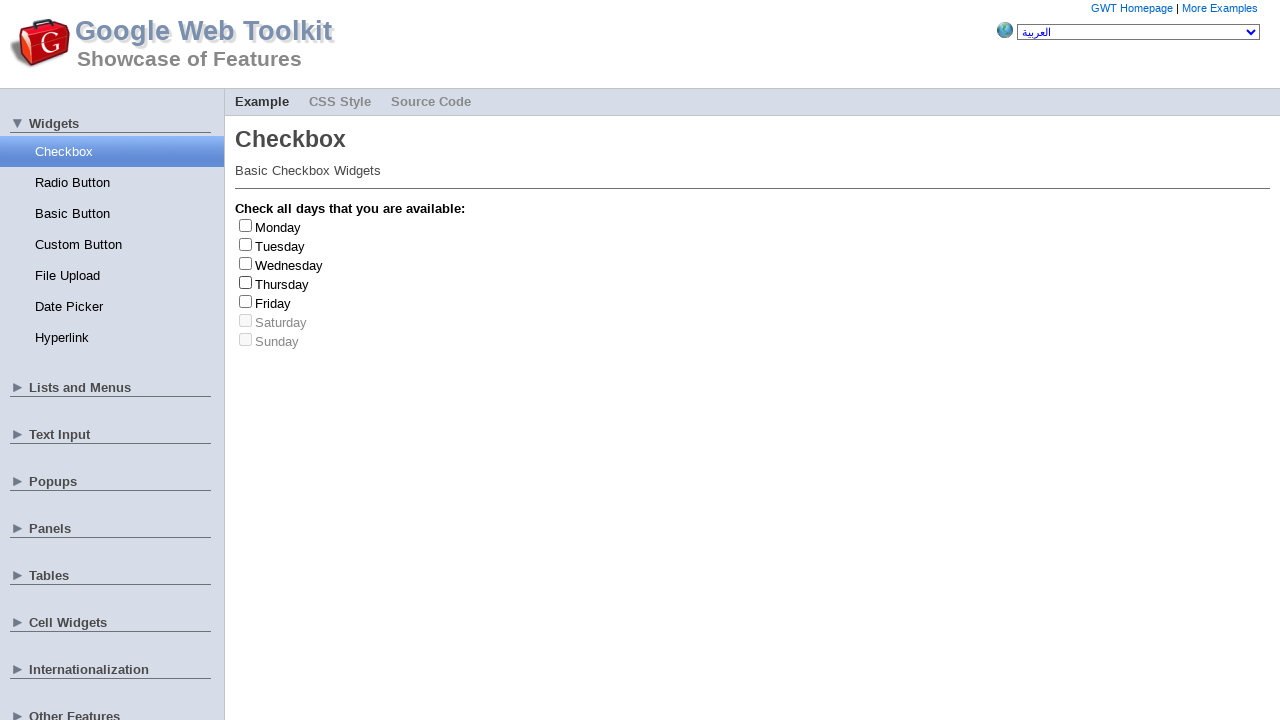

Clicked checkbox at index 1 to select it
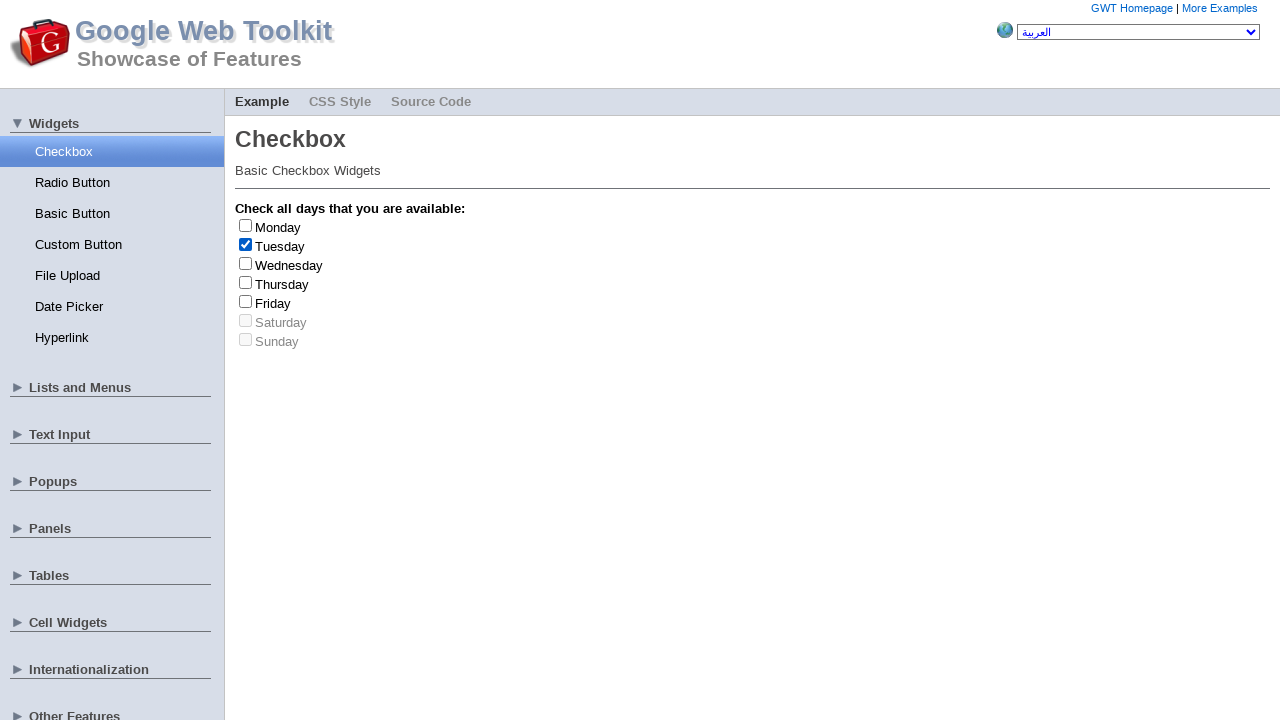

Retrieved label text: 'Tuesday'
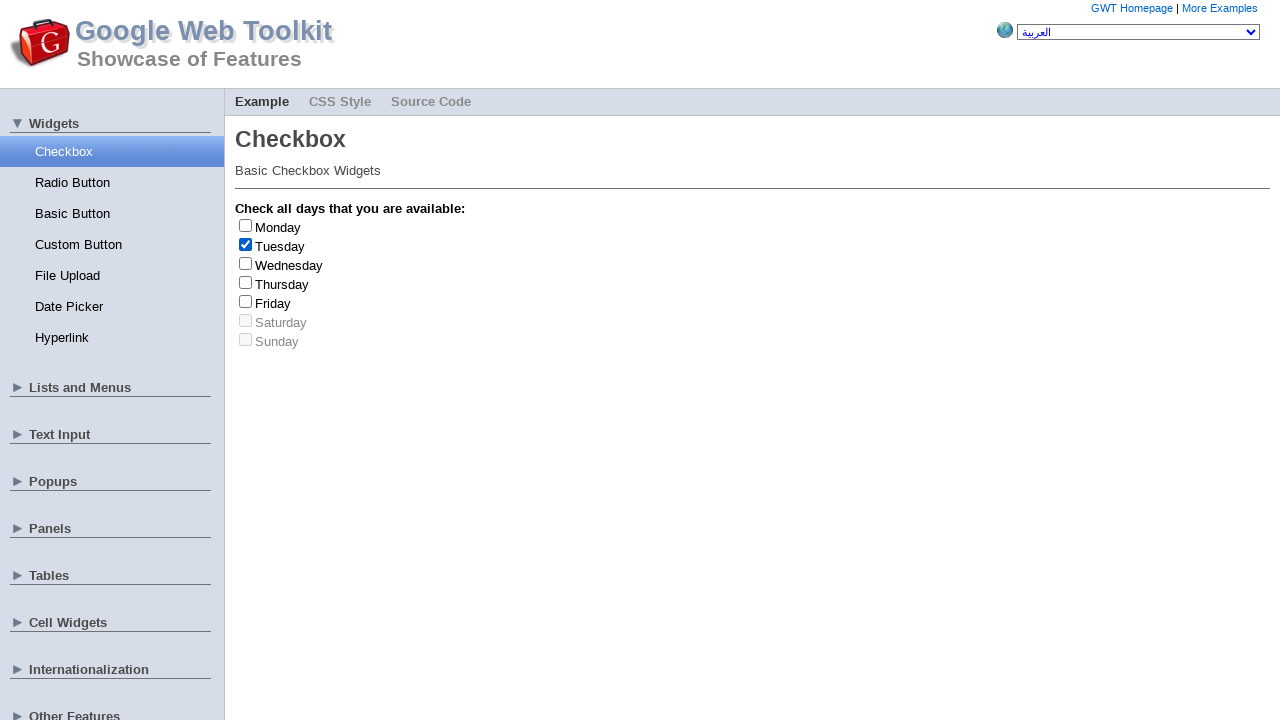

Clicked checkbox at index 1 to deselect it
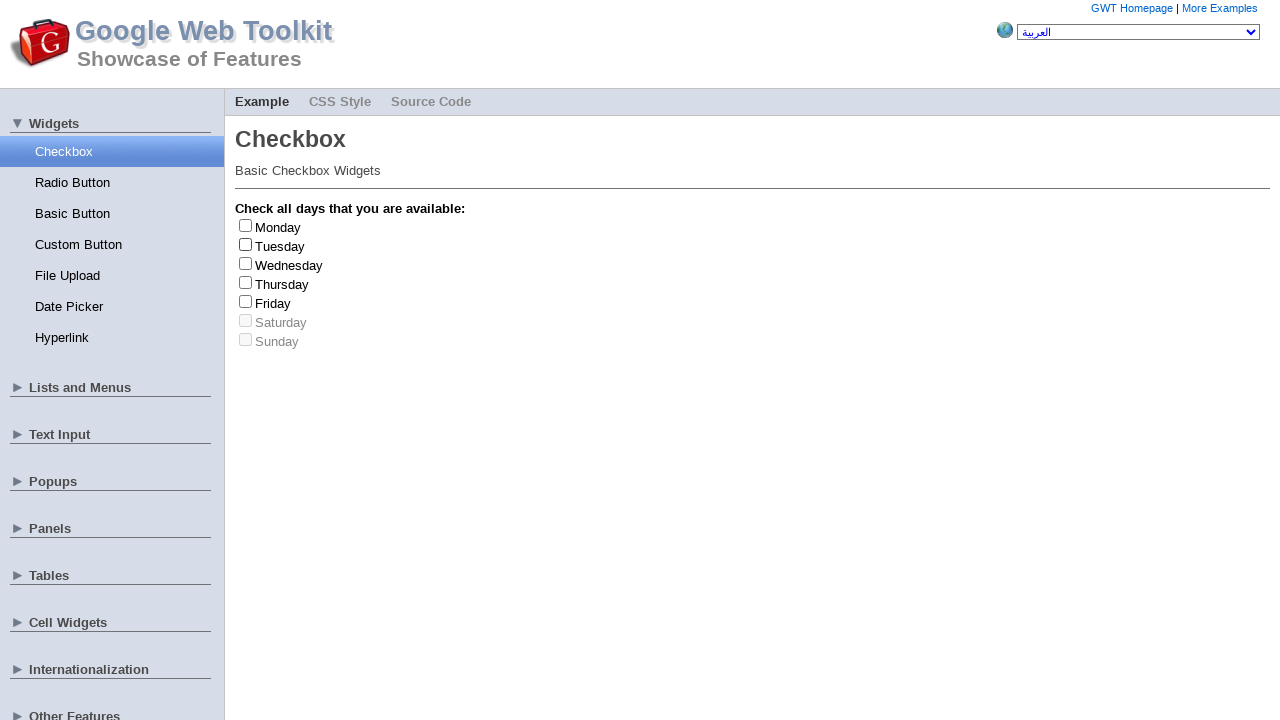

Clicked checkbox at index 4 to select it
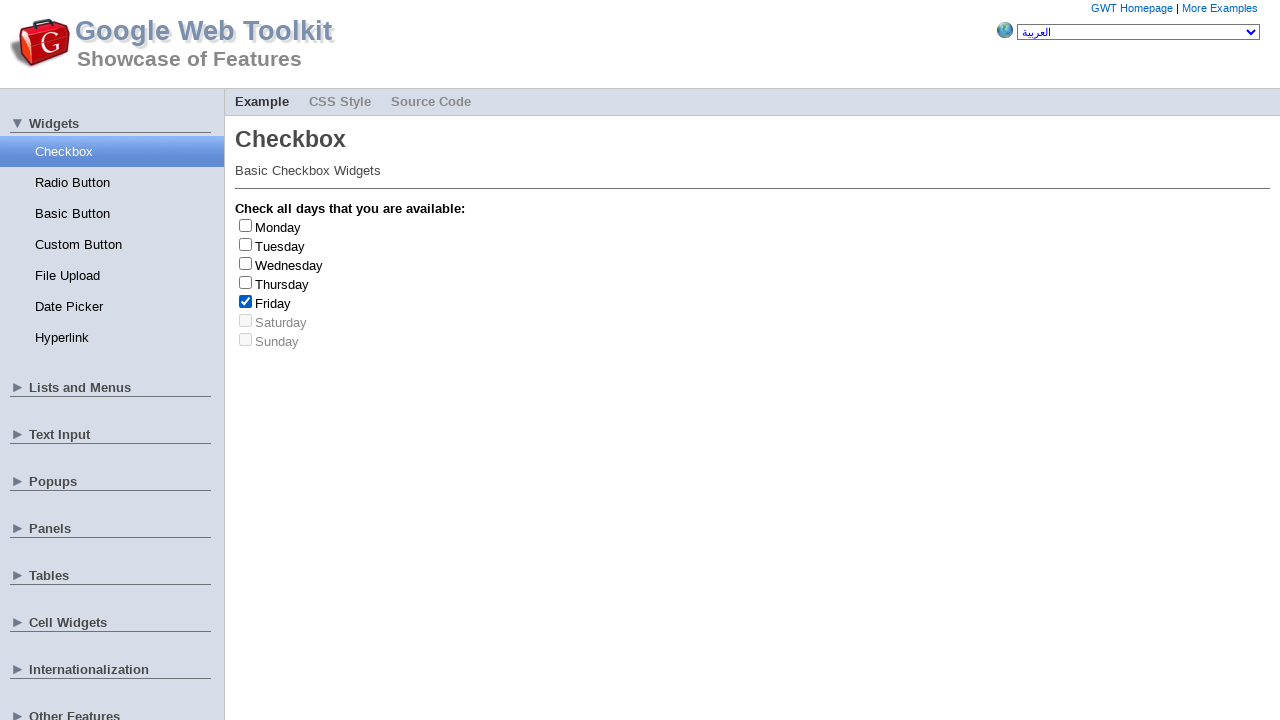

Retrieved label text: 'Friday'
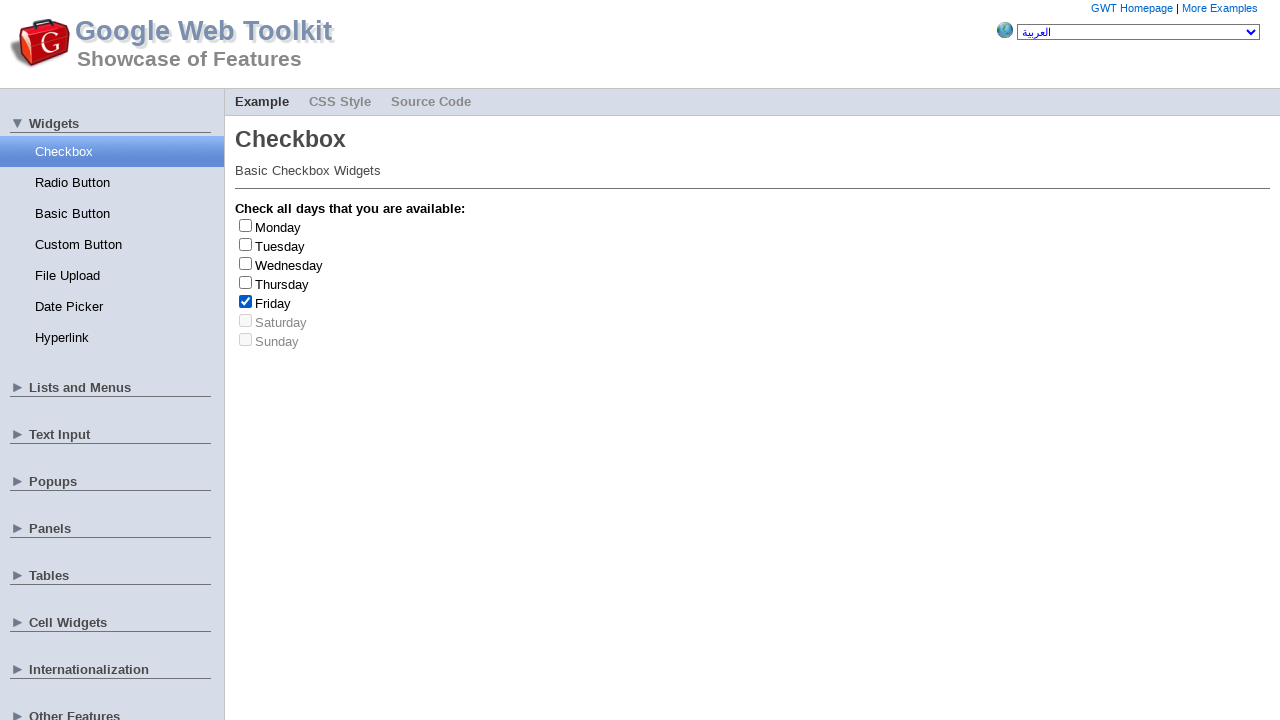

Clicked checkbox at index 4 to deselect it
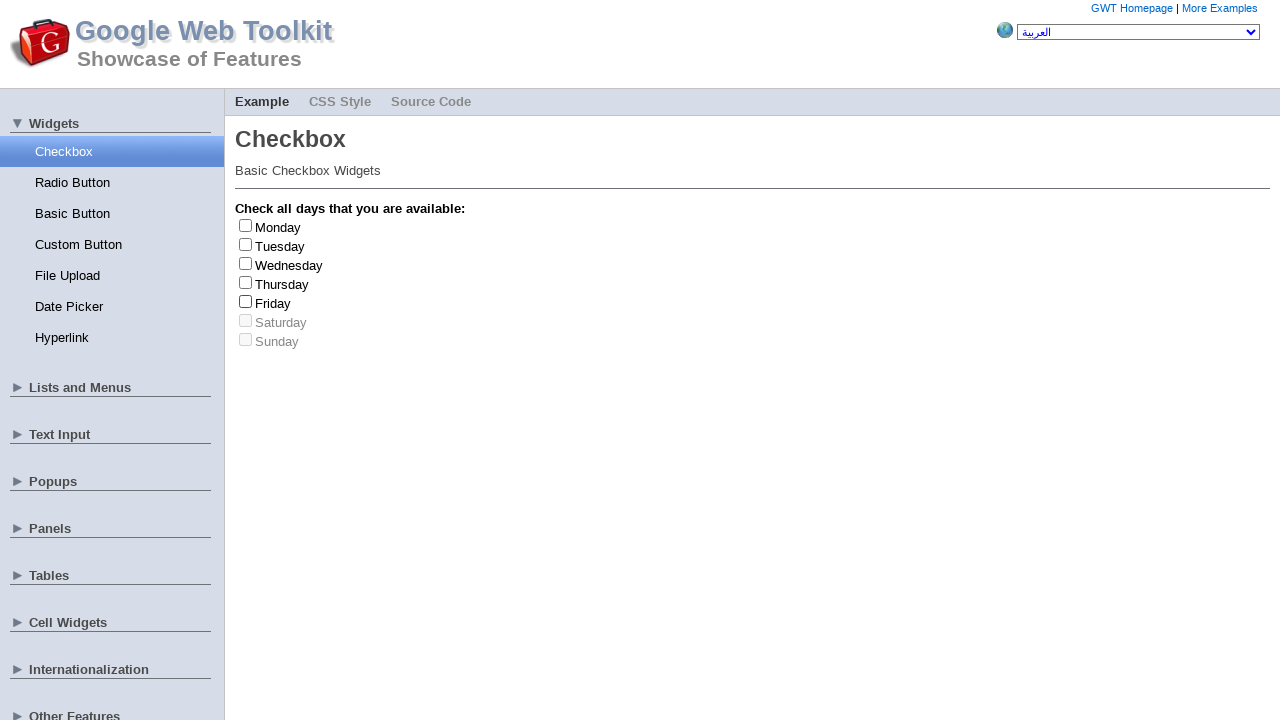

Friday checkbox interaction completed (count: 2/3)
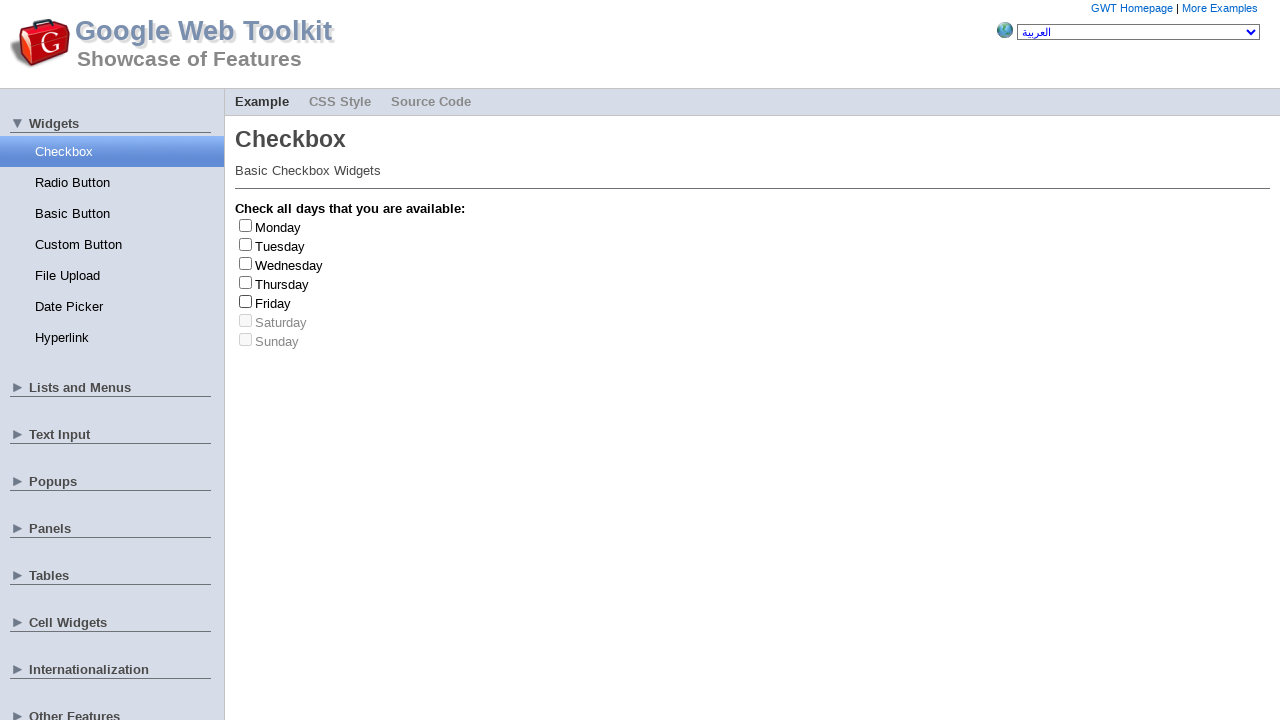

Clicked checkbox at index 4 to select it
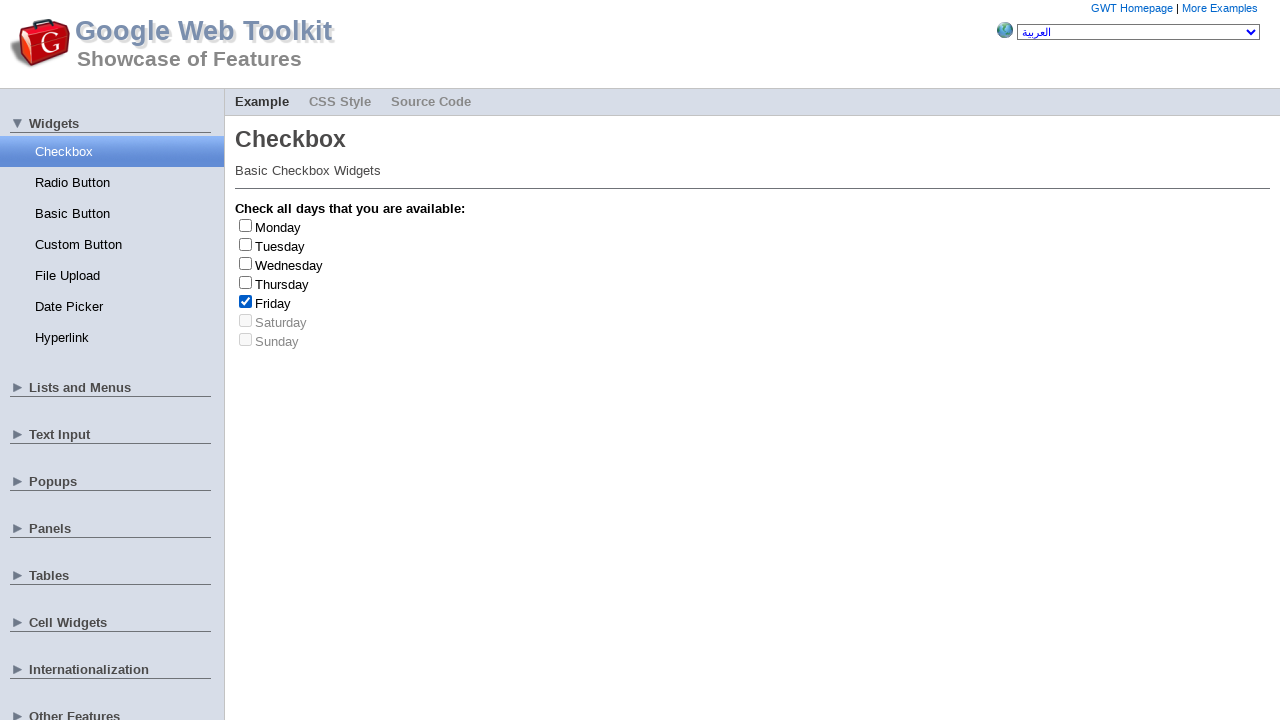

Retrieved label text: 'Friday'
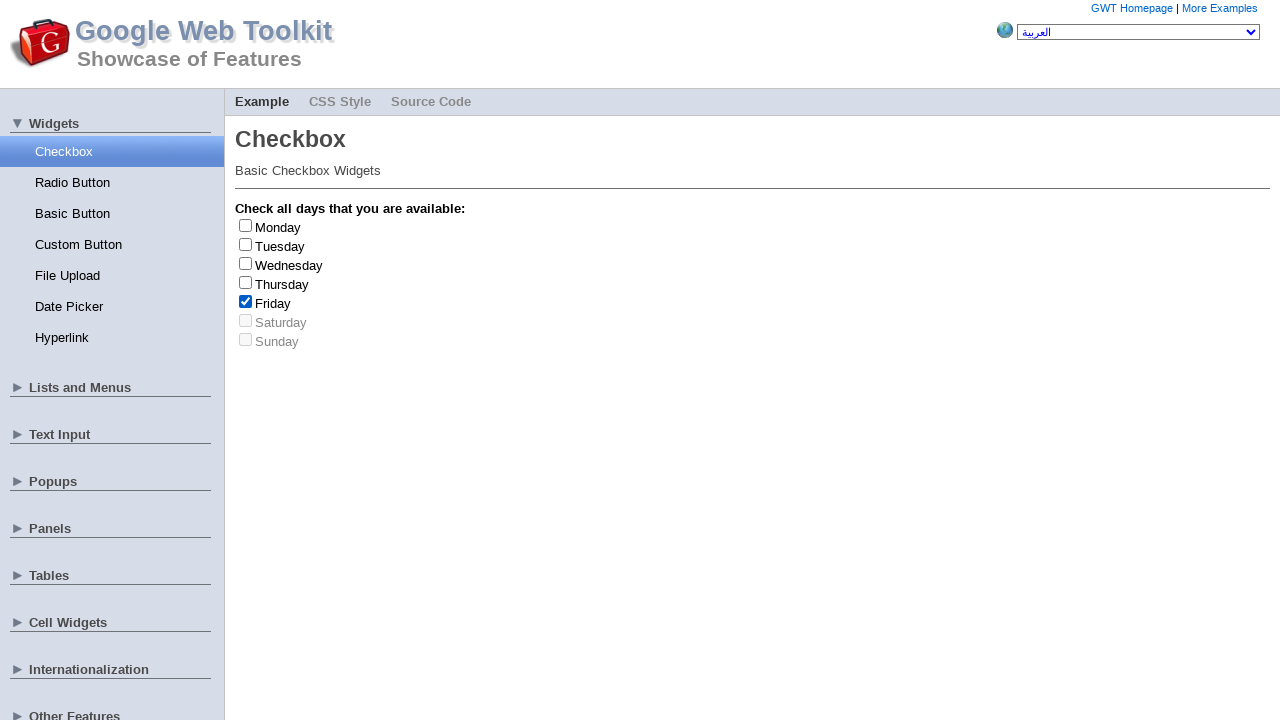

Clicked checkbox at index 4 to deselect it
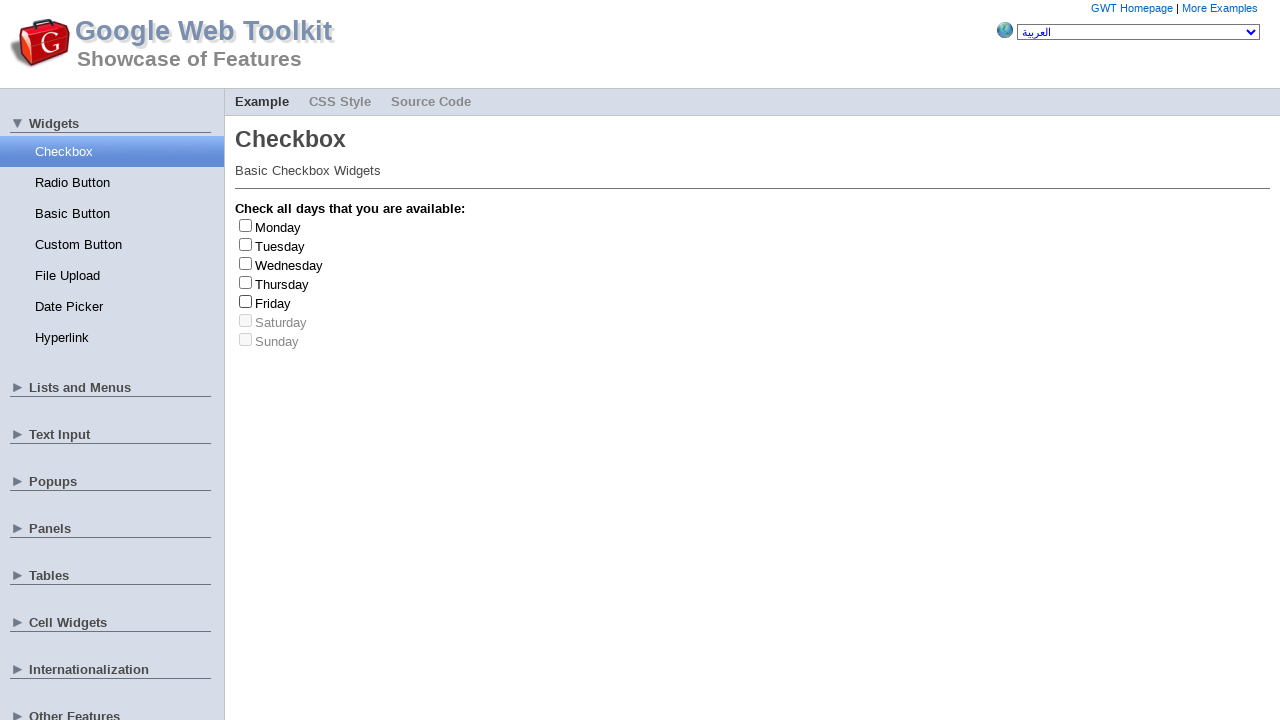

Friday checkbox interaction completed (count: 3/3)
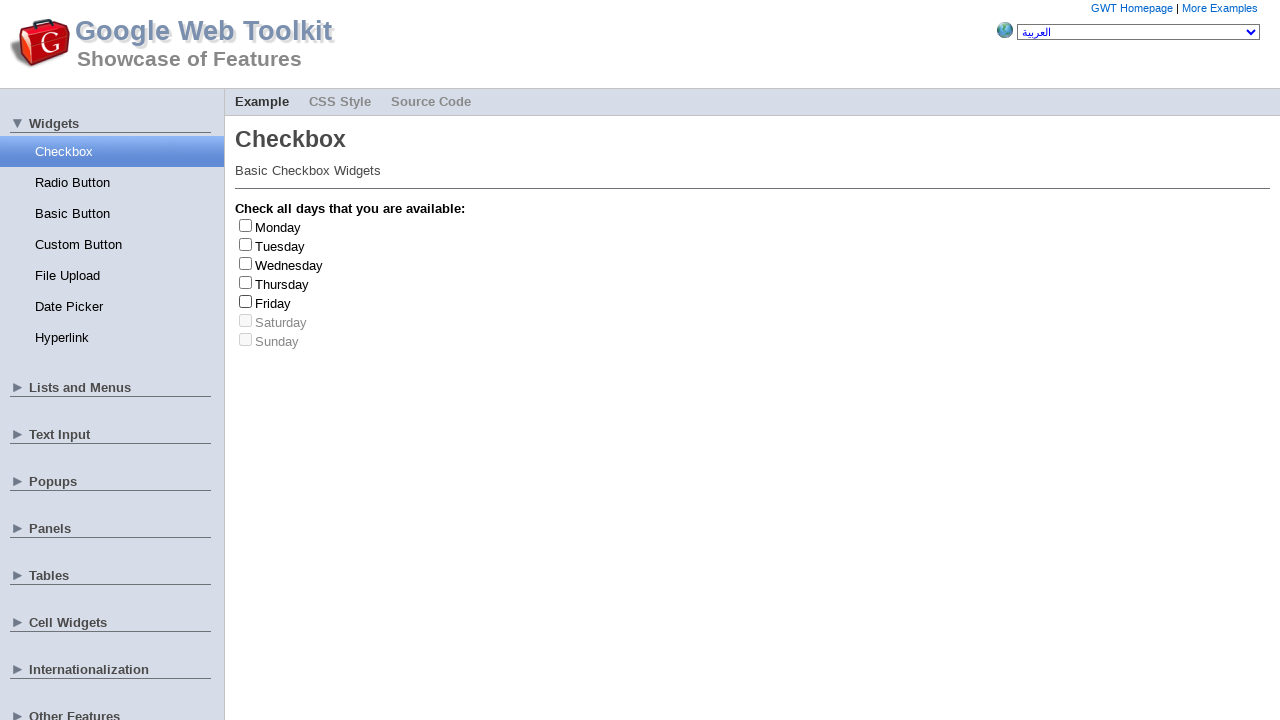

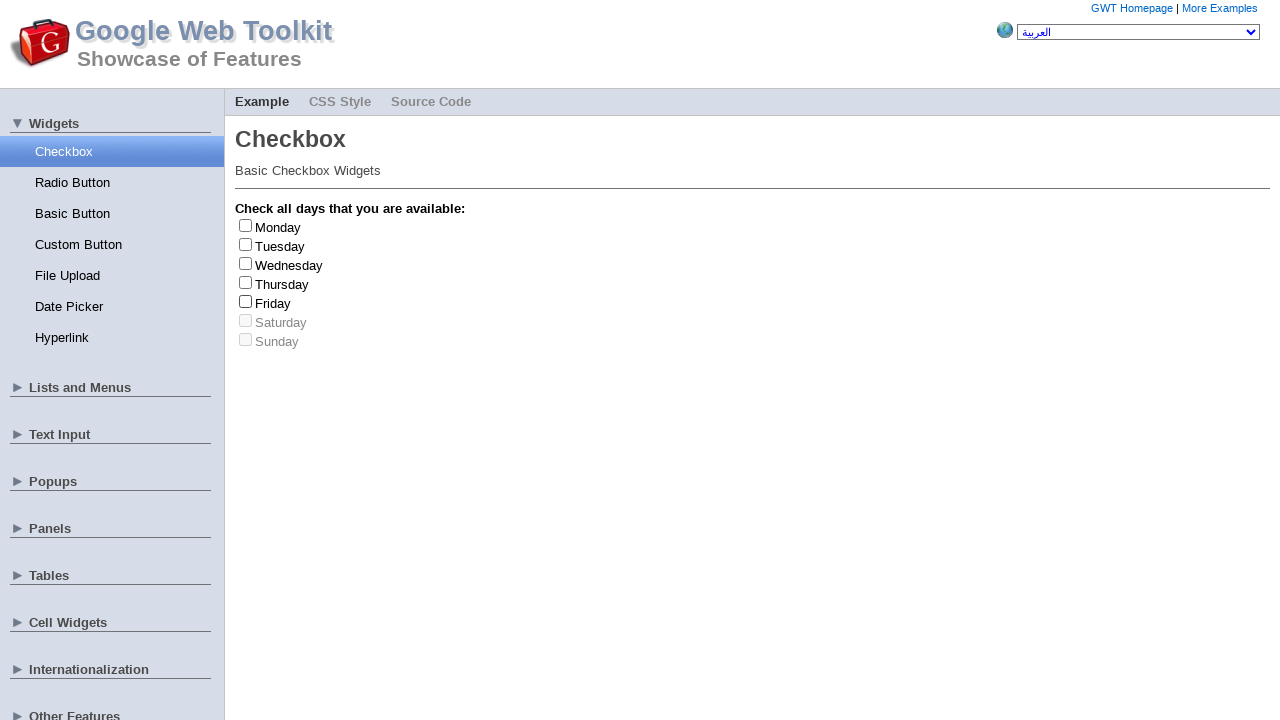